Tests e-commerce functionality by searching for products, adding Cashews to cart, and proceeding through checkout to place an order

Starting URL: https://rahulshettyacademy.com/seleniumPractise/#/

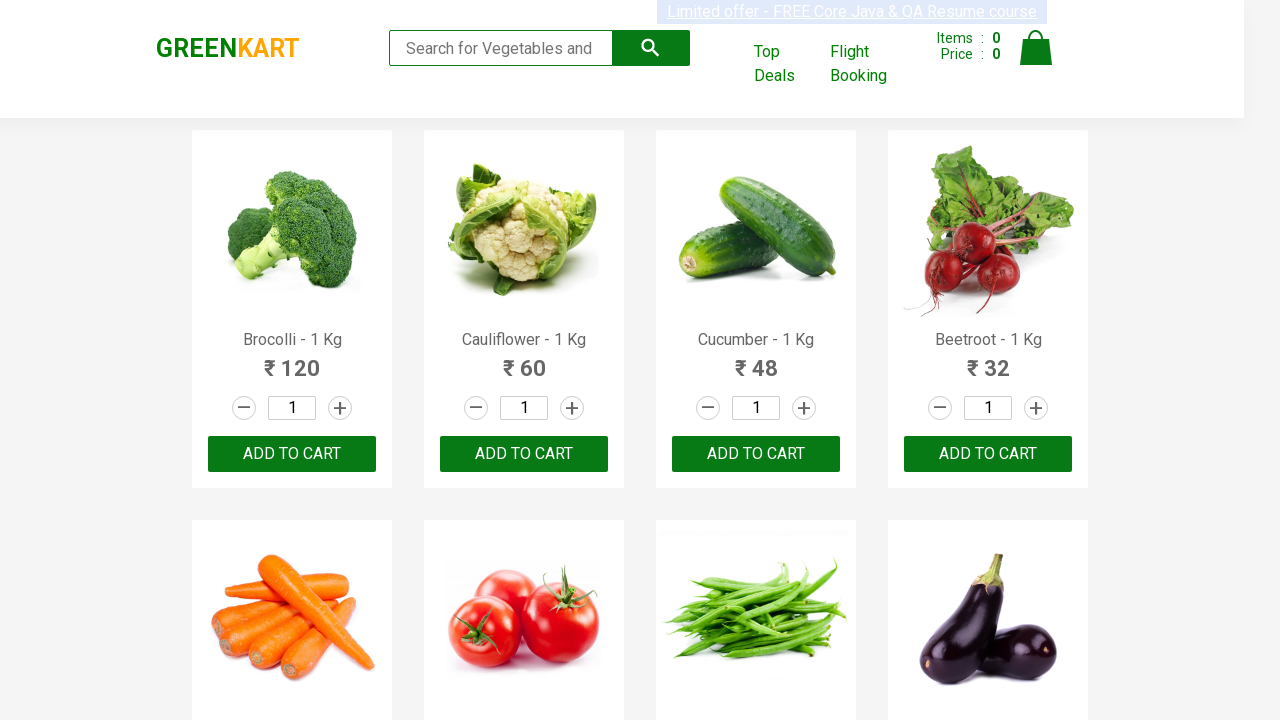

Filled search field with 'ca' to search for products on .search-keyword
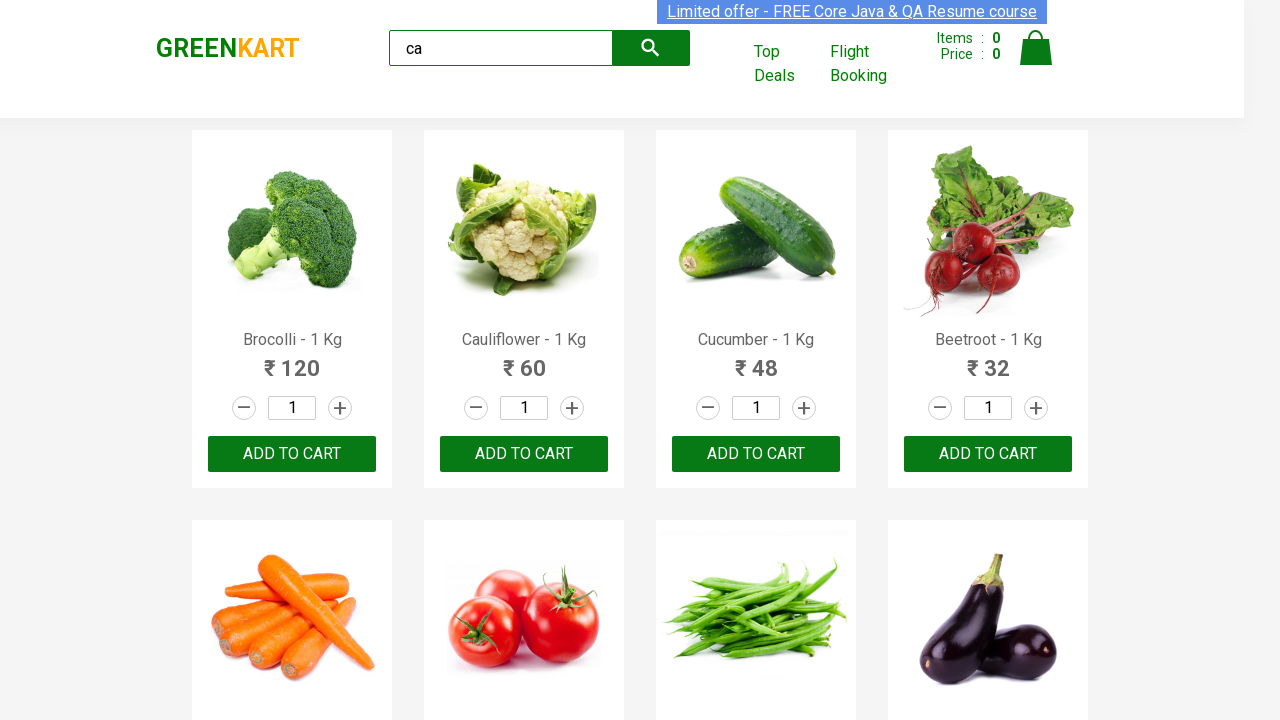

Waited for search results to load
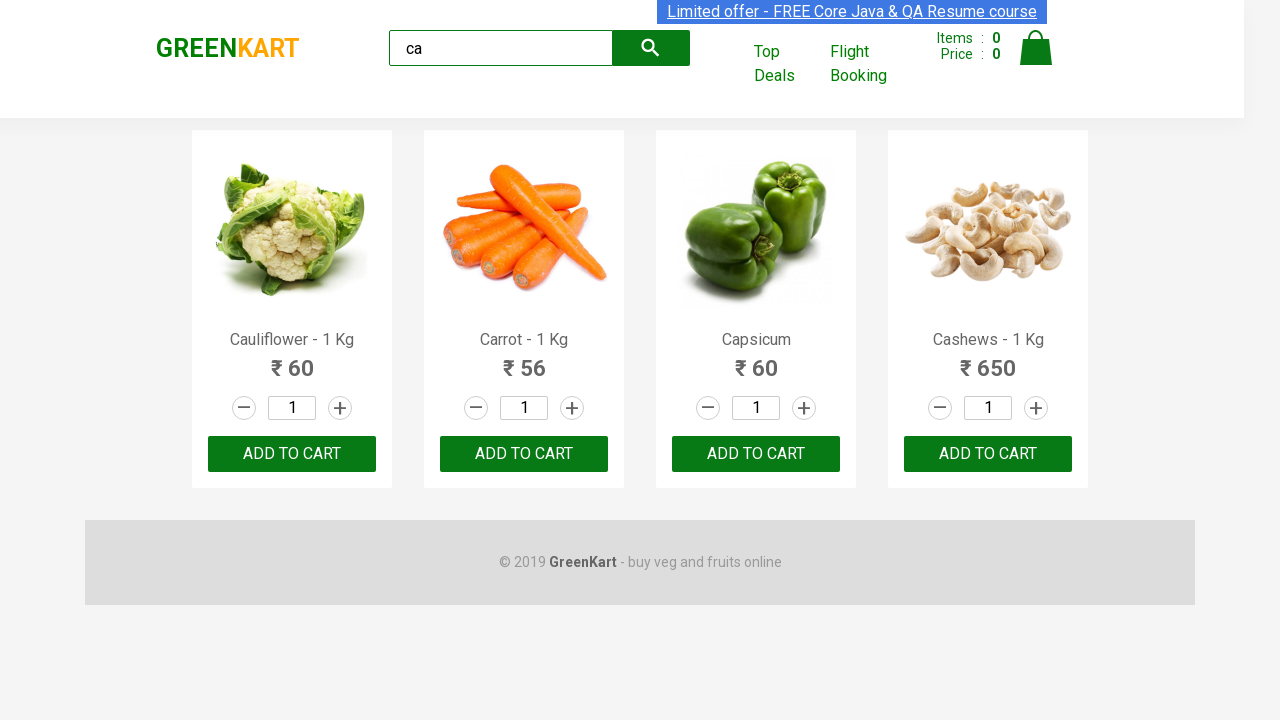

Located all product elements on the page
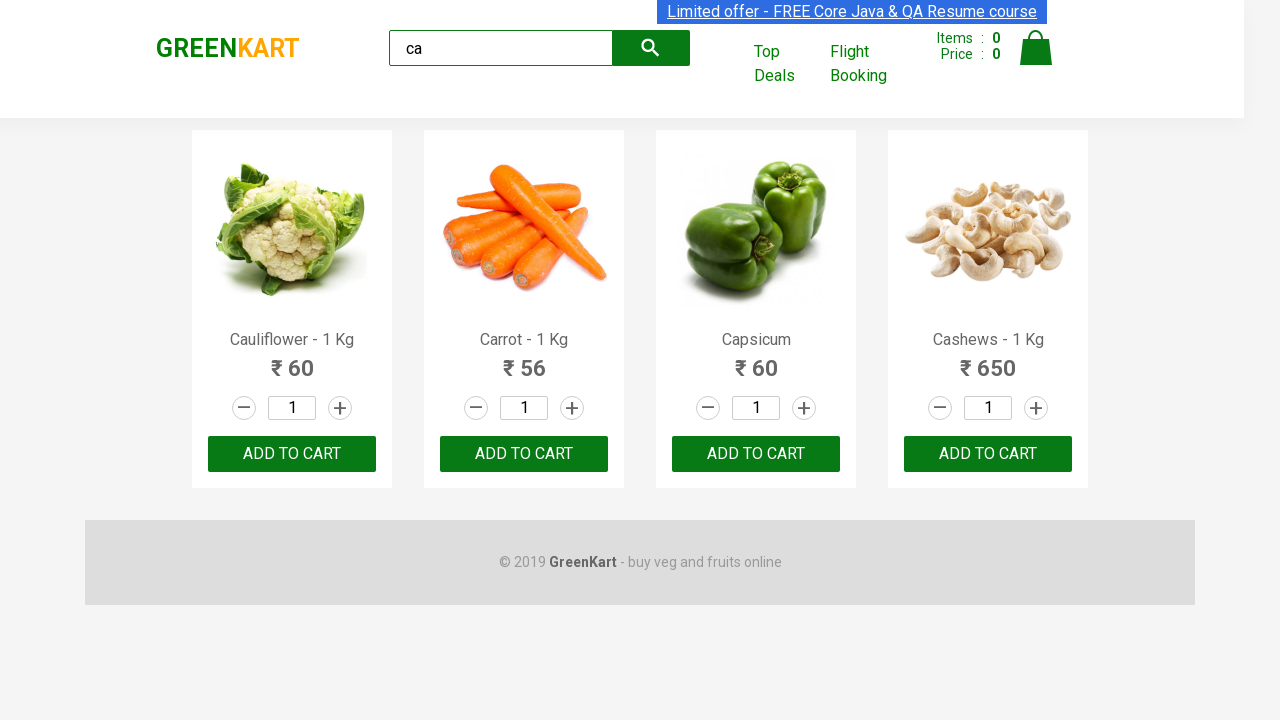

Retrieved product name: Cauliflower - 1 Kg
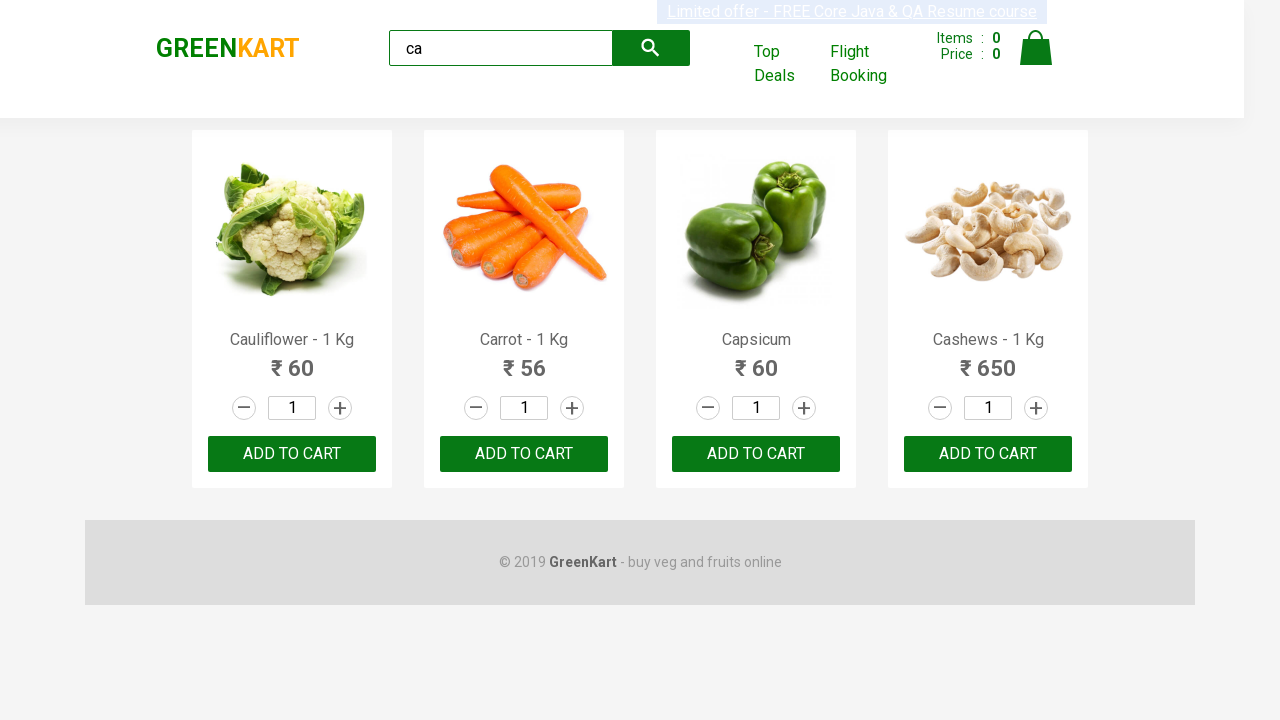

Retrieved product name: Carrot - 1 Kg
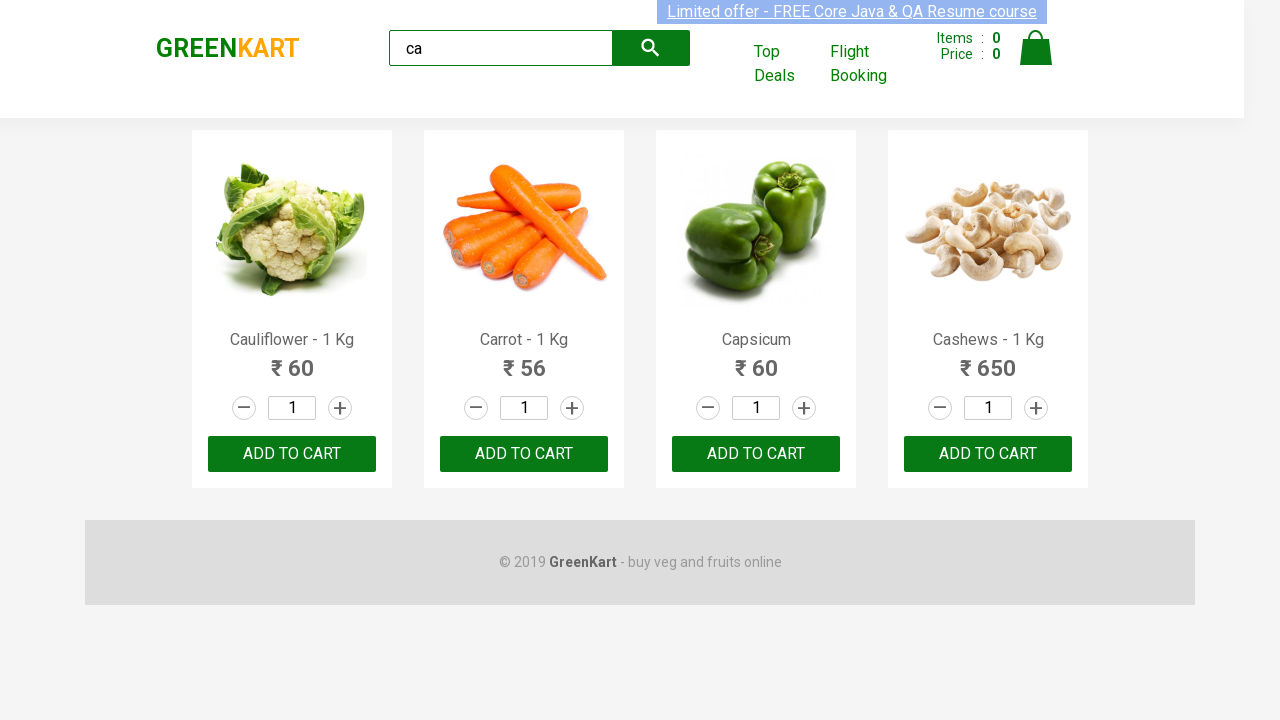

Retrieved product name: Capsicum
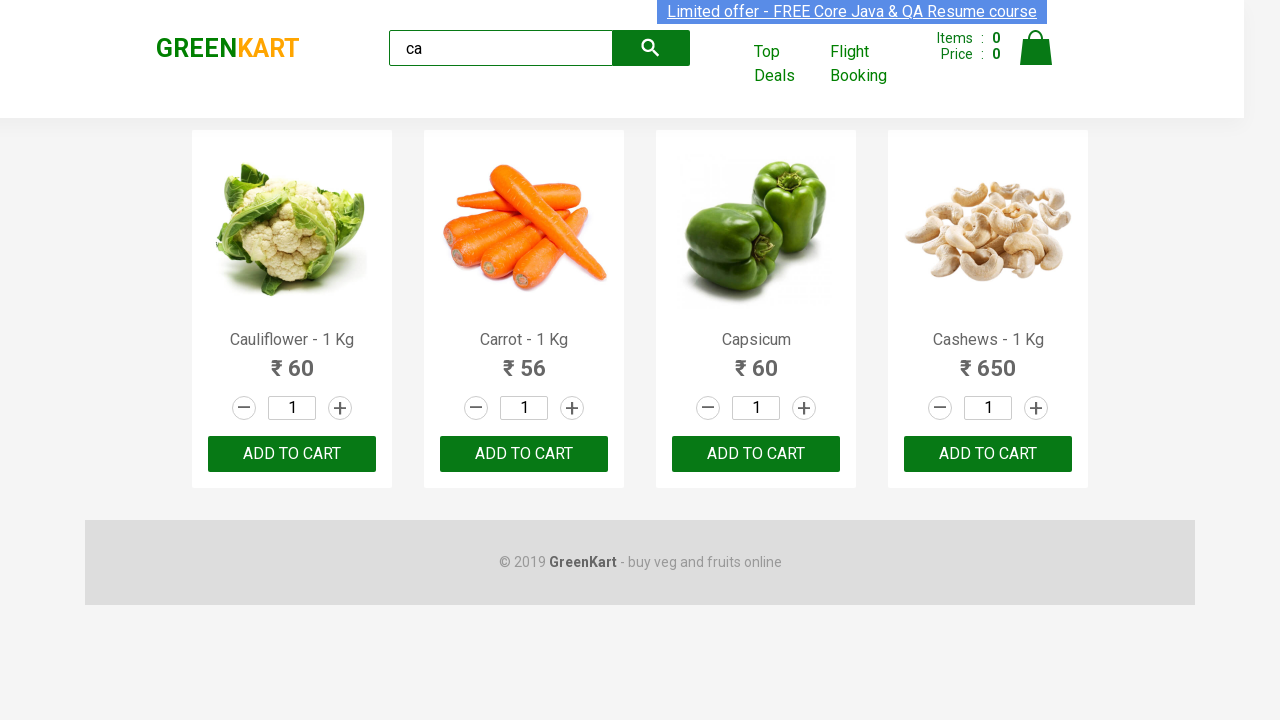

Retrieved product name: Cashews - 1 Kg
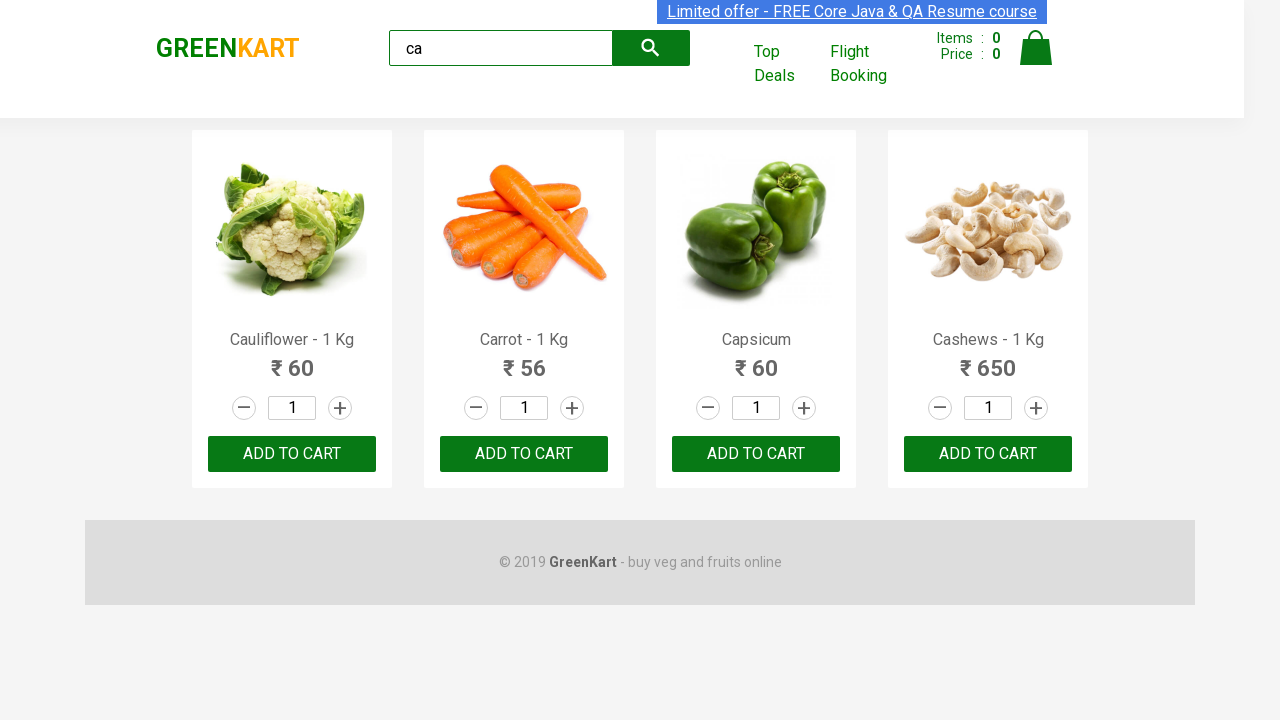

Clicked Add to Cart button for Cashews product at (988, 454) on .products .product >> nth=3 >> button
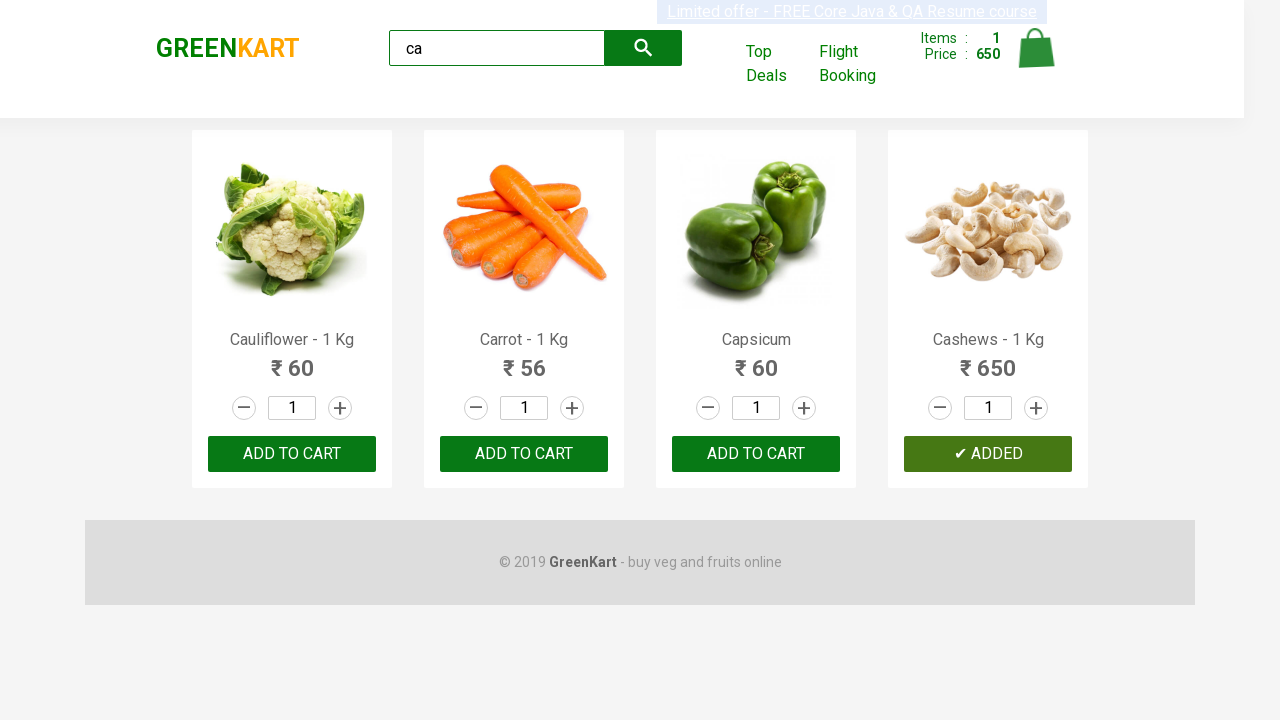

Clicked on cart icon to view shopping cart at (1036, 48) on .cart-icon > img
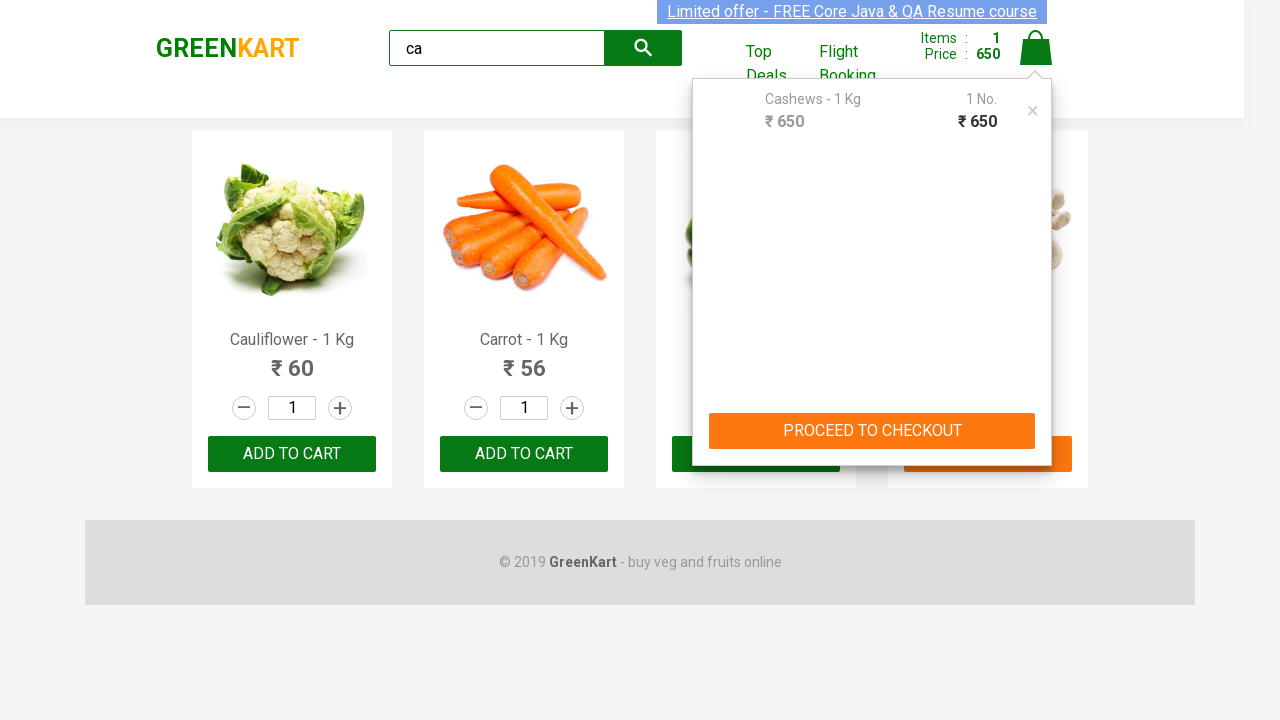

Clicked 'Proceed to Checkout' button at (872, 431) on text=/proceed to checkout/i
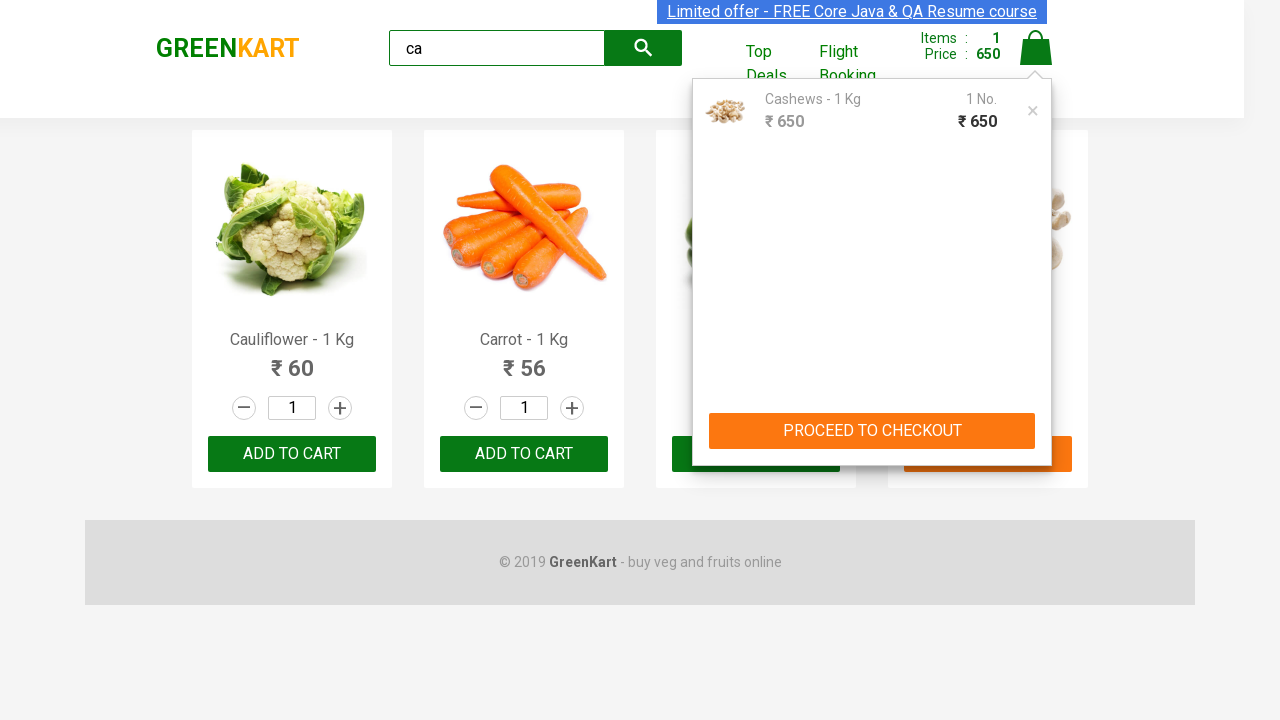

Clicked 'Place Order' button to complete the order at (1036, 420) on text=/place order/i
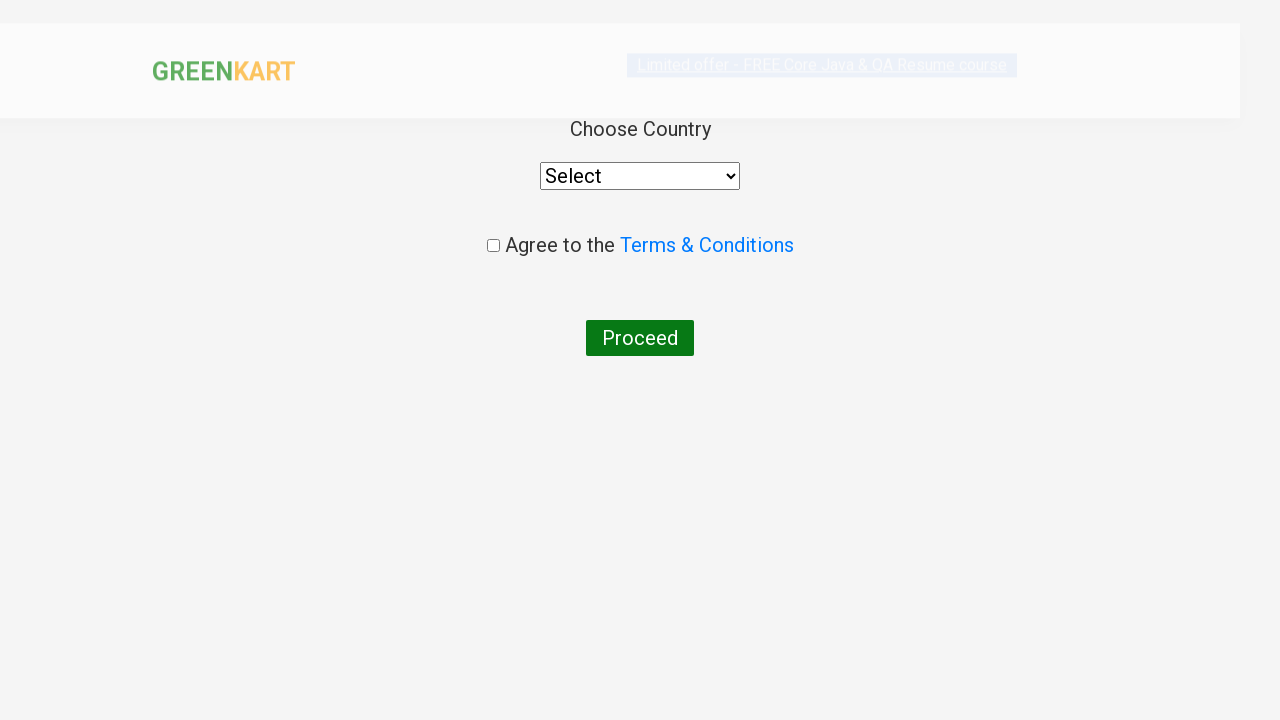

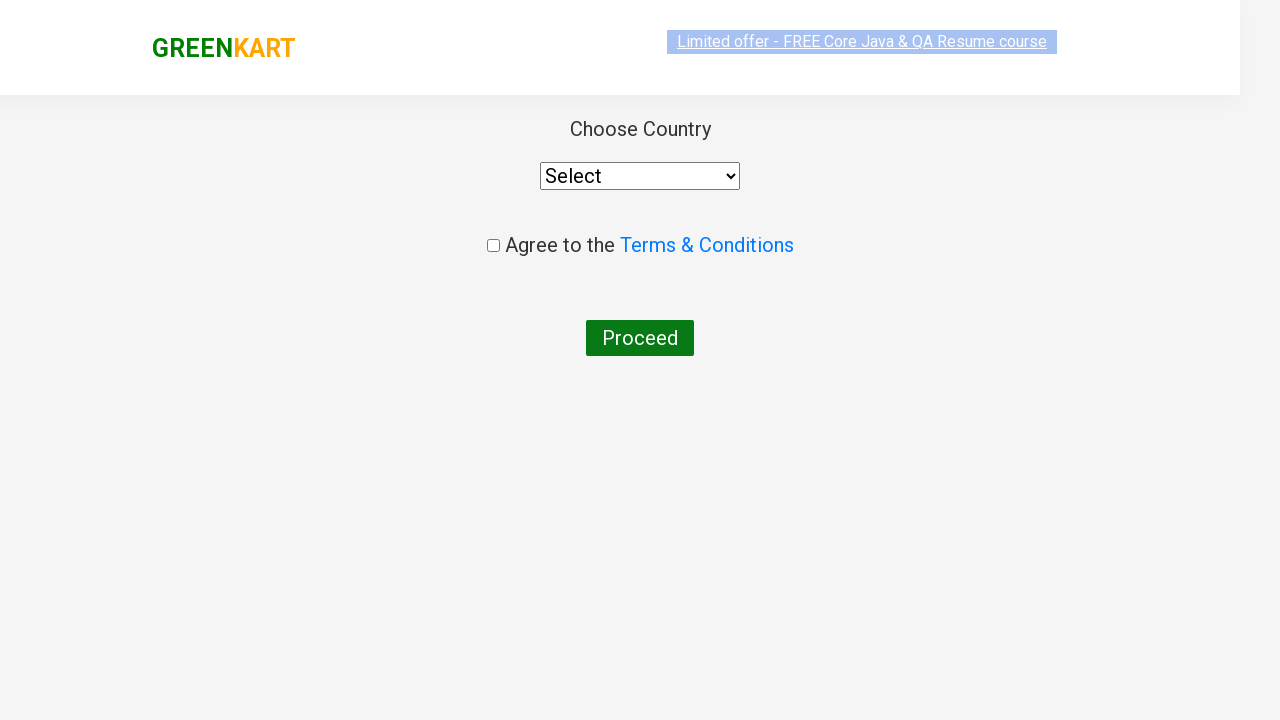